Tests text input functionality by entering text in a field, clicking a result button, and verifying the entered text appears in the result

Starting URL: https://kristinek.github.io/site/examples/actions

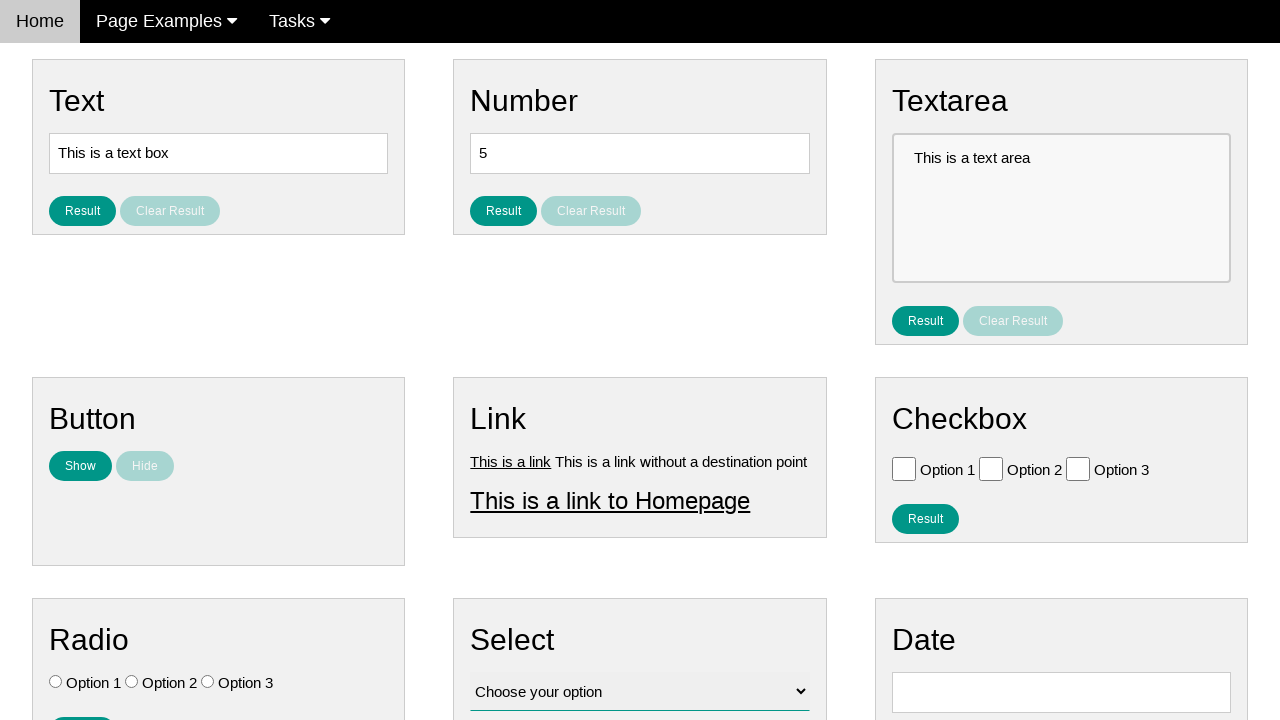

Filled text field with 'Automation Testing' on [name='vfb-5']
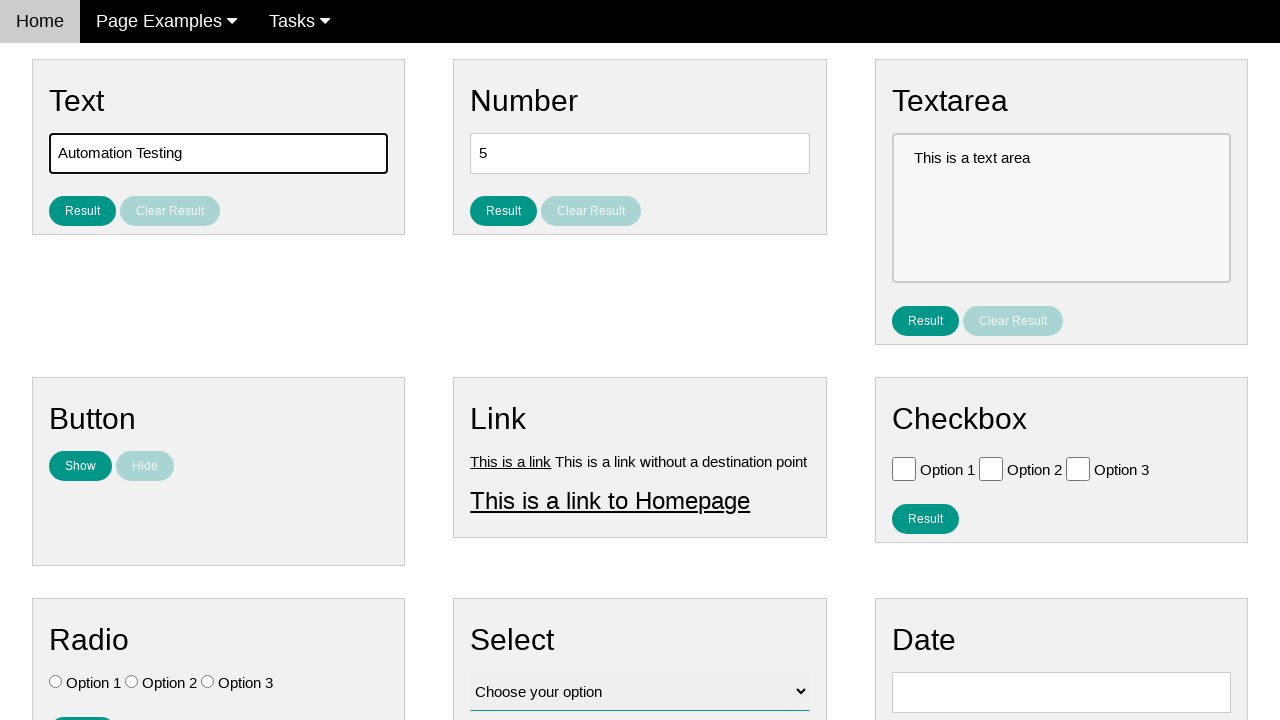

Clicked result button to submit text at (82, 211) on #result_button_text
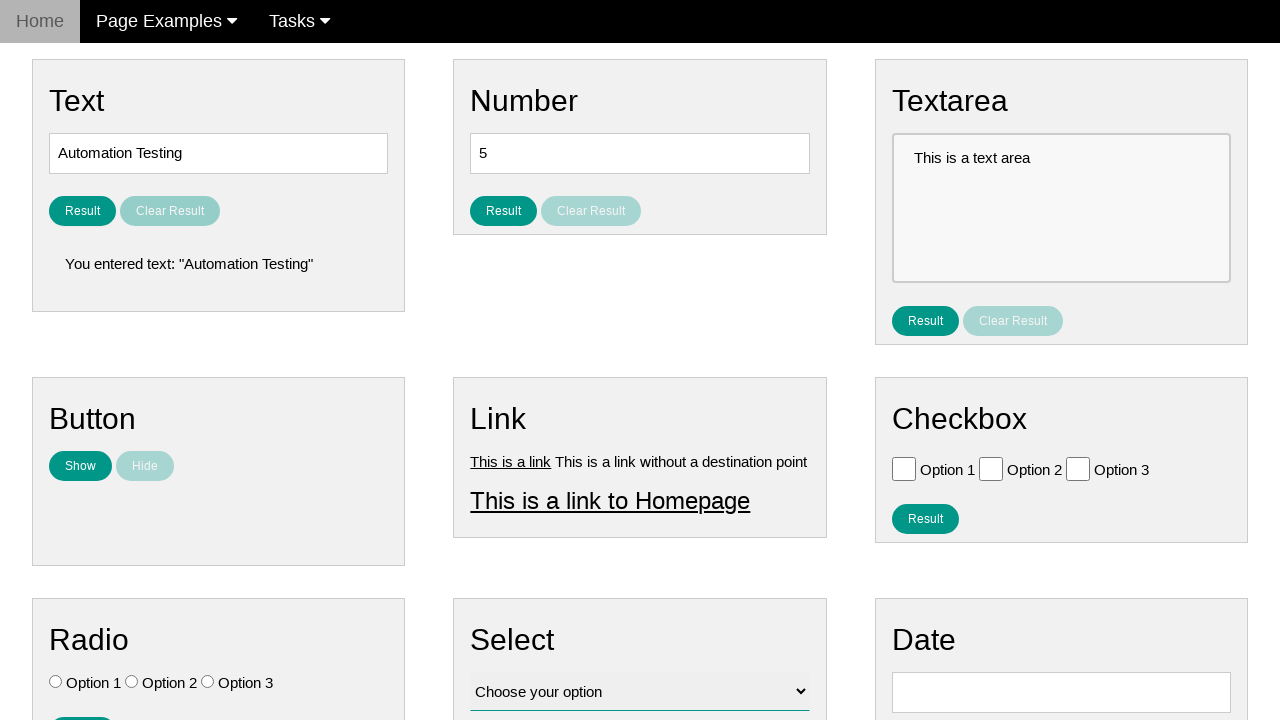

Result text element loaded
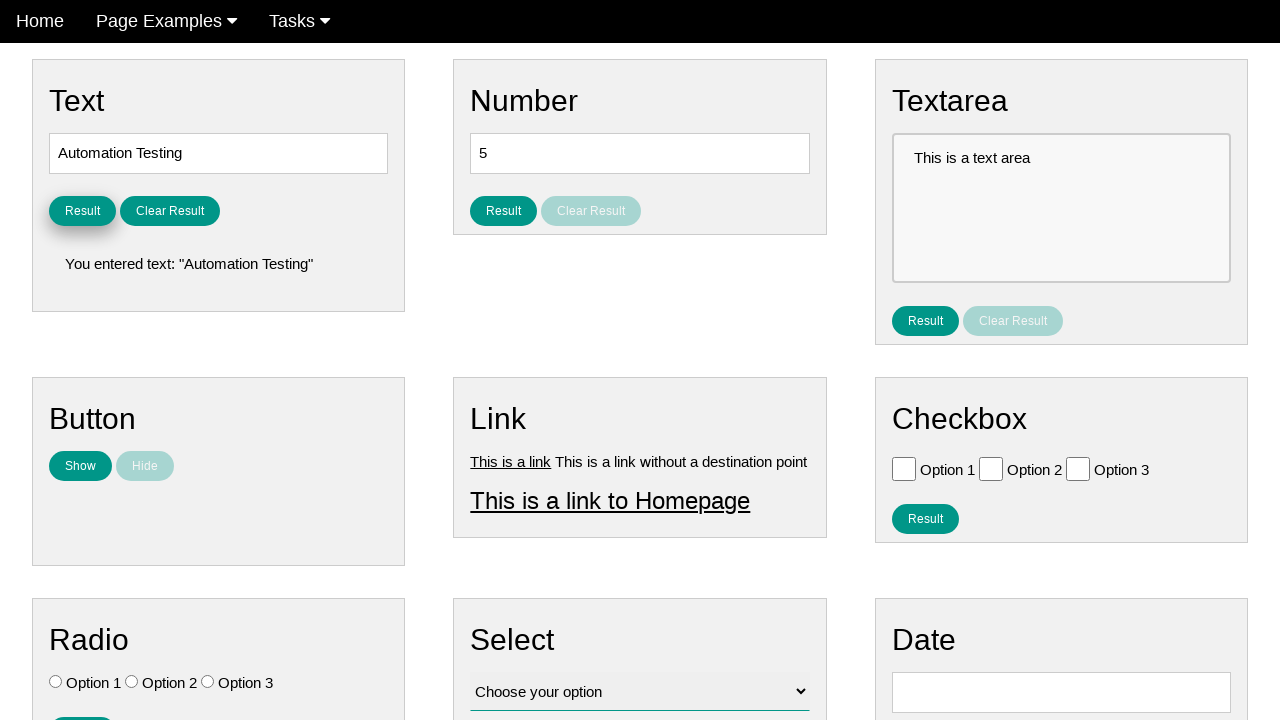

Retrieved result text content
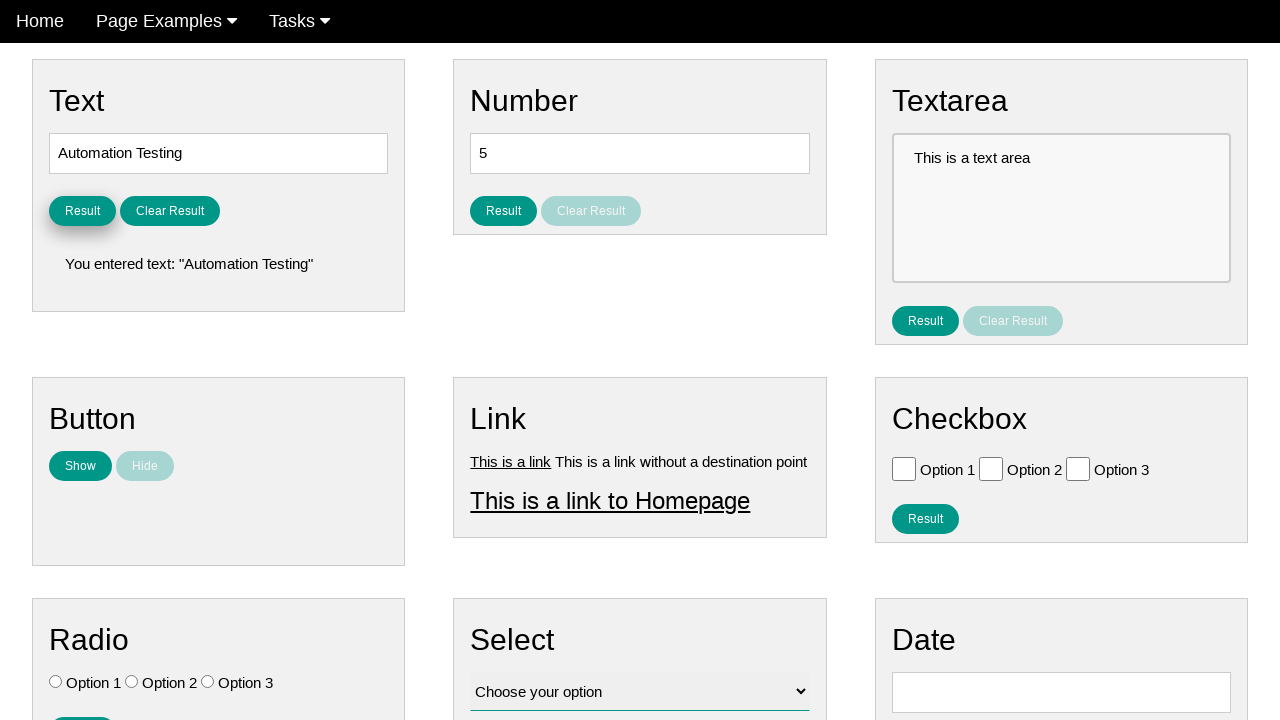

Verified result text contains 'Automation Testing'
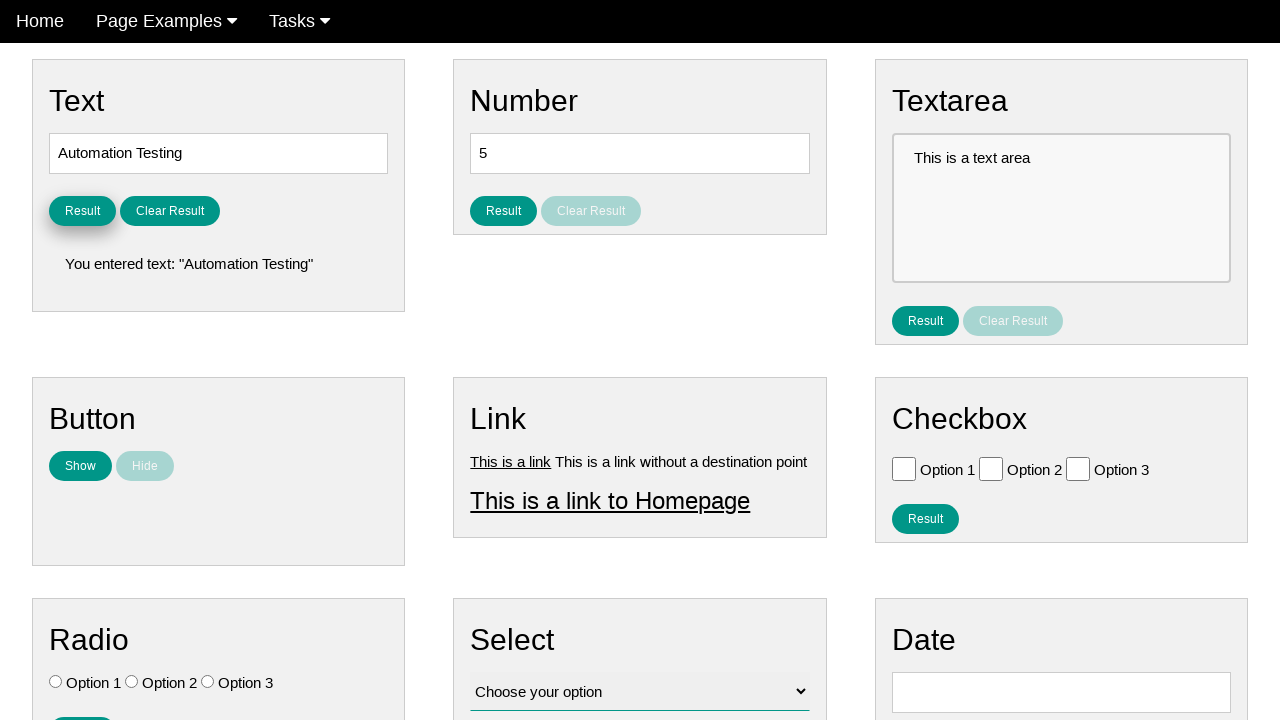

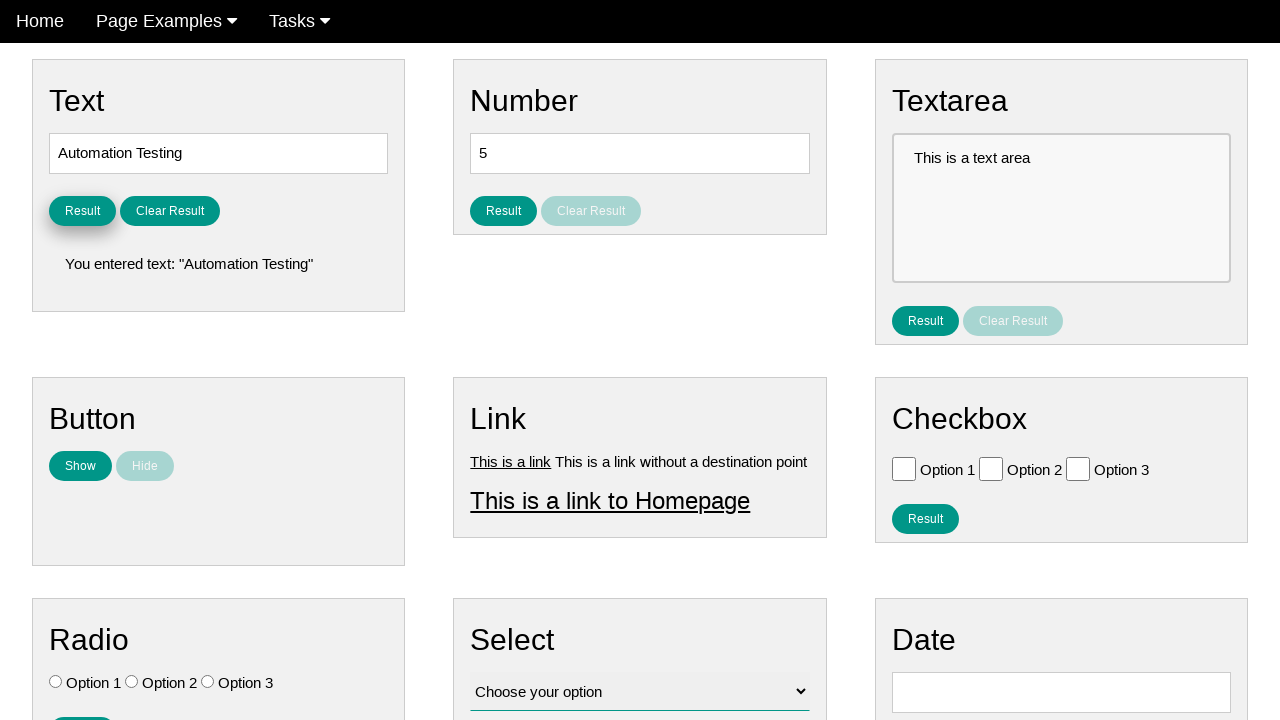